Tests window handling functionality by clicking buttons that open new windows/tabs, switching between them, and closing child windows

Starting URL: https://syntaxprojects.com/window-popup-modal-demo.php

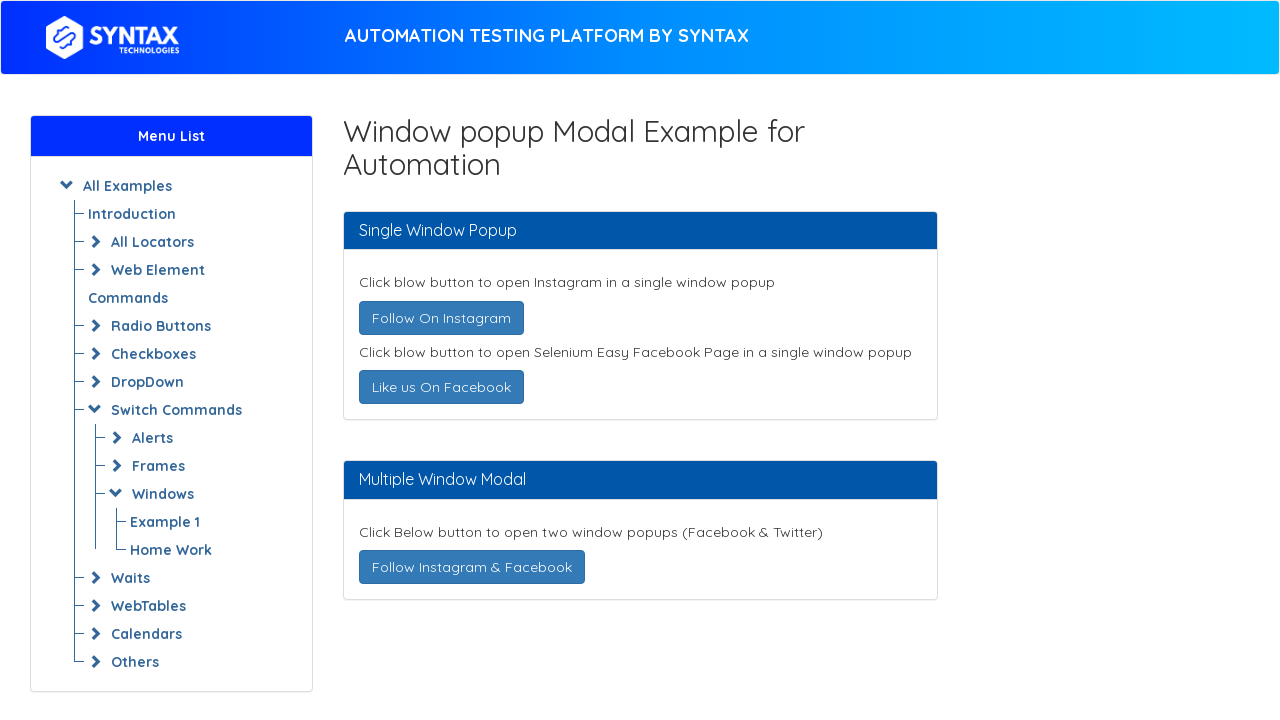

Clicked 'Follow on Instagram' button to open new window at (441, 318) on a:has-text('Follow on Instagram')
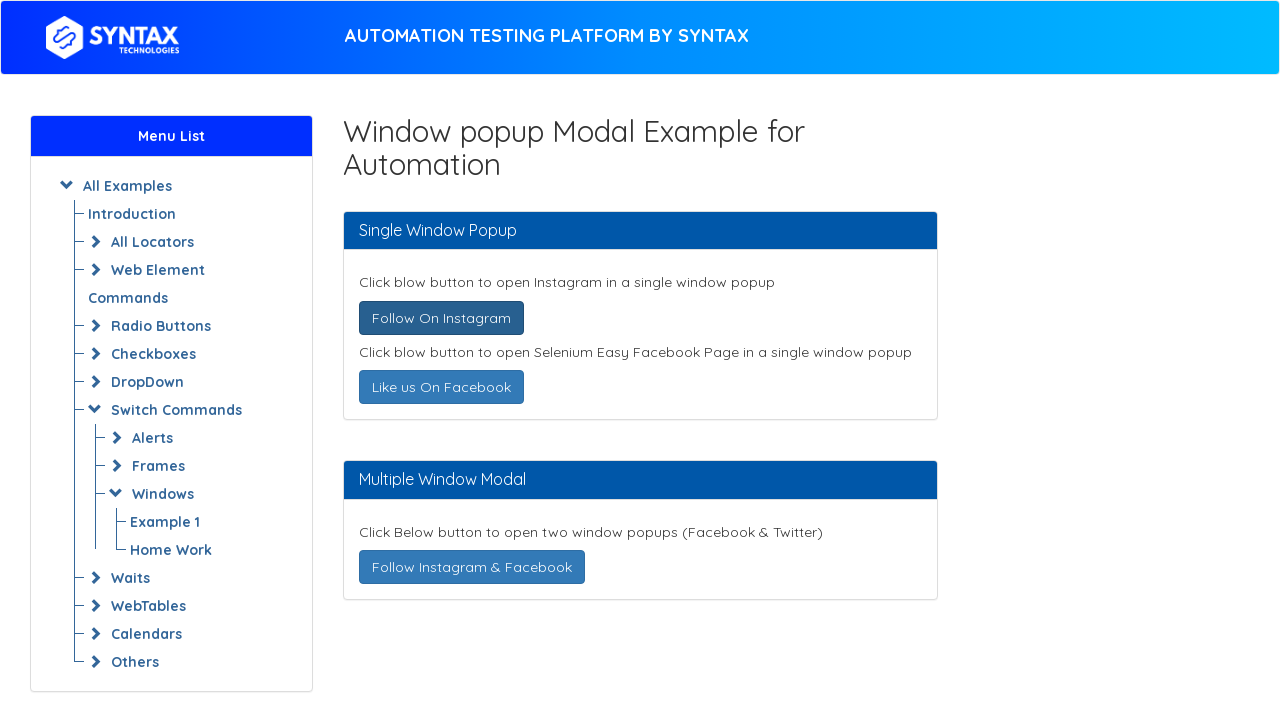

Clicked 'Like us On Facebook' button to open new window at (441, 387) on a:has-text('Like us On Facebook')
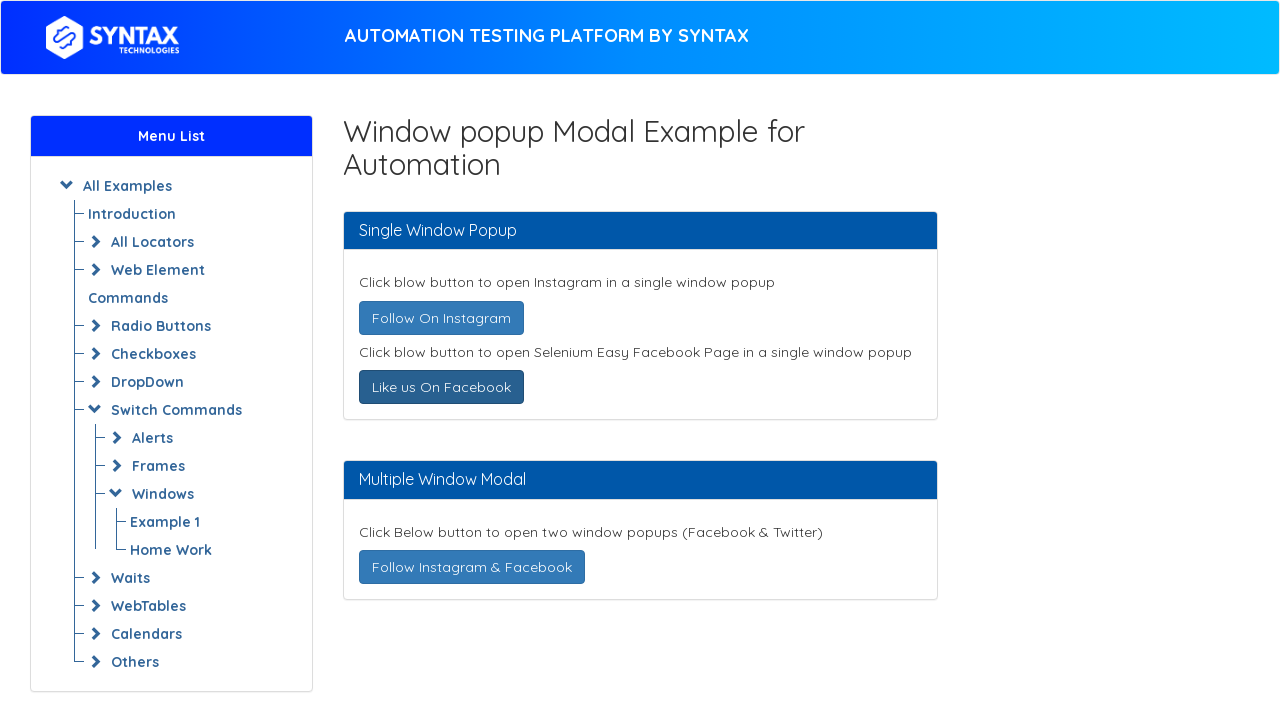

Clicked 'Follow Instagram & Facebook' button to open new window at (472, 567) on a:has-text('Follow Instagram & Facebook')
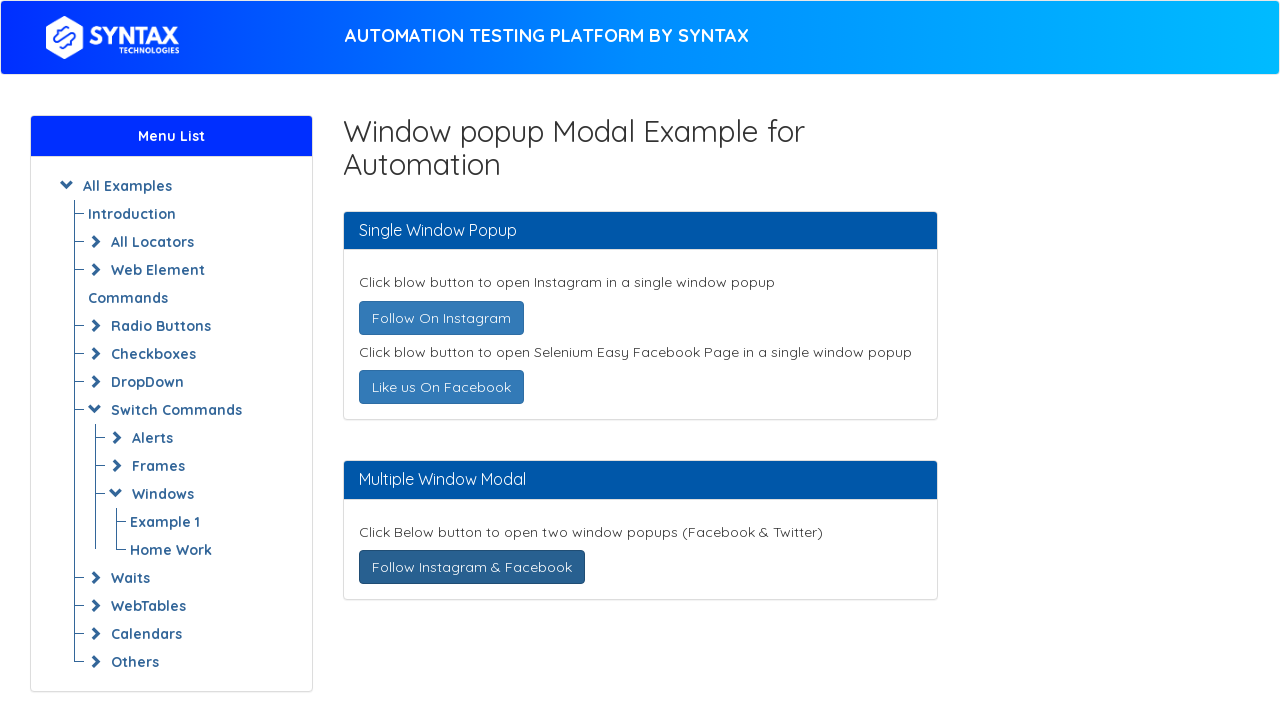

Waited for all windows to open
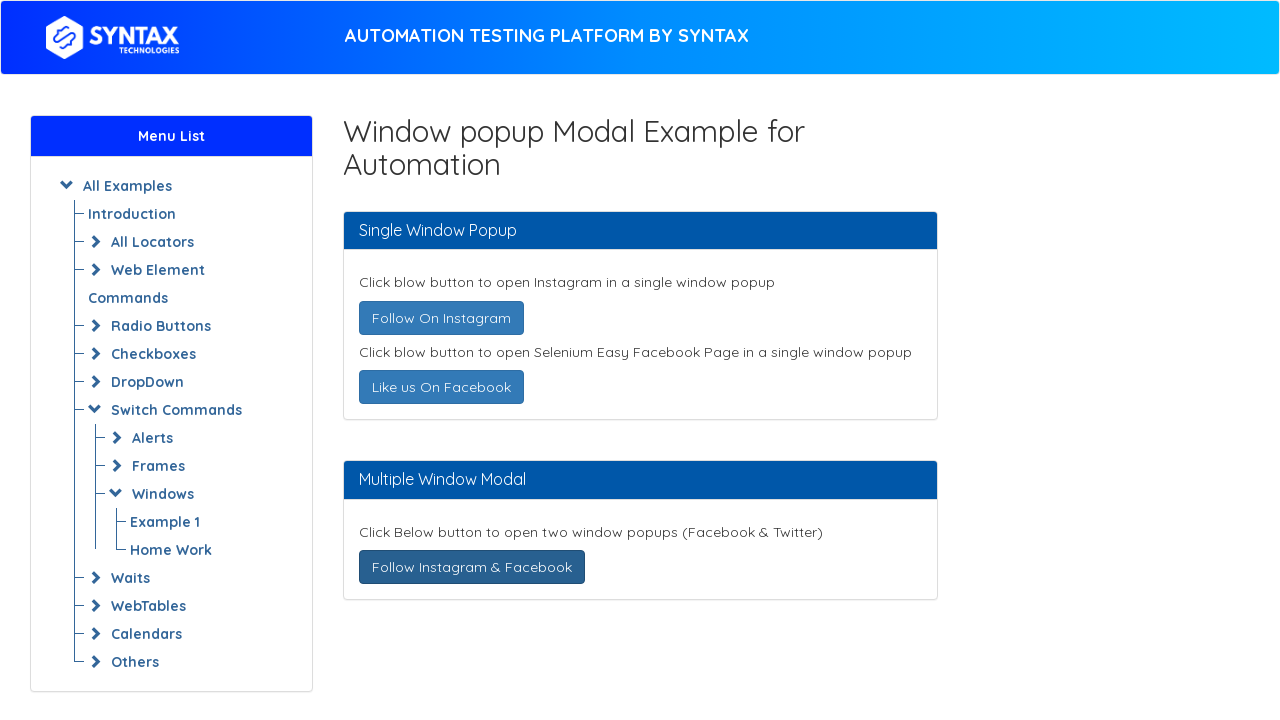

Retrieved all open pages/tabs from context
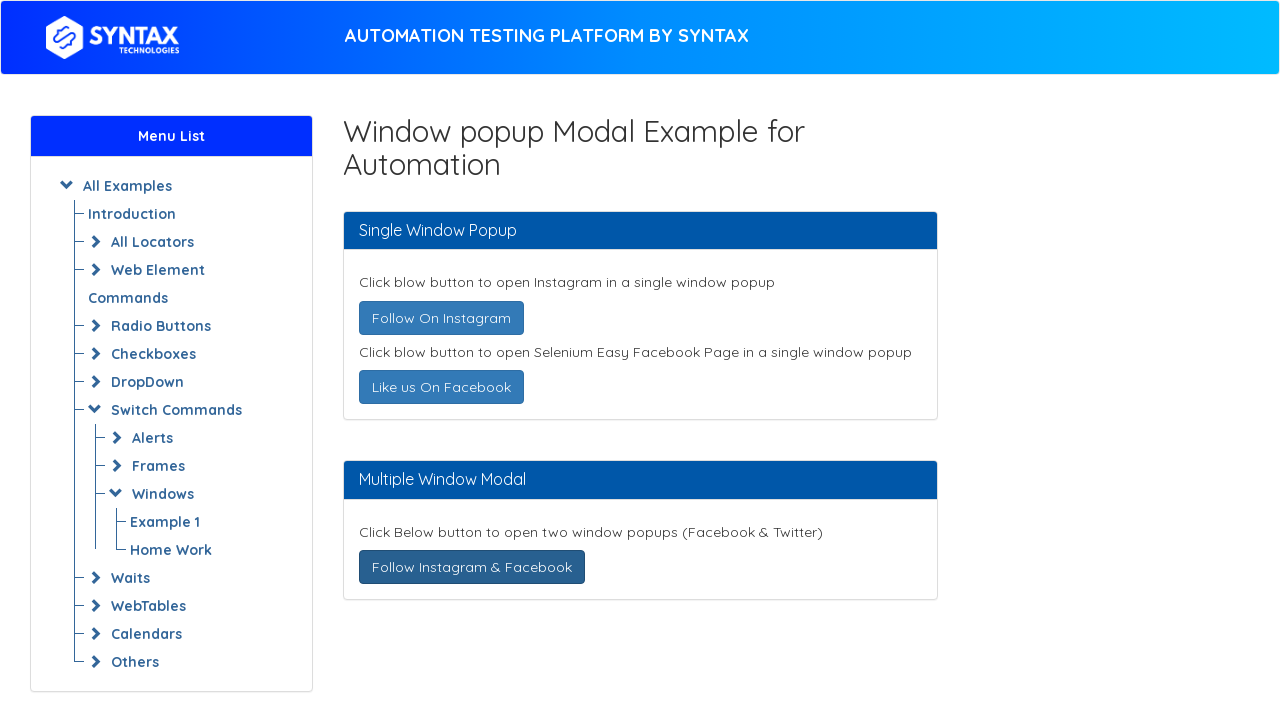

Brought child window to front
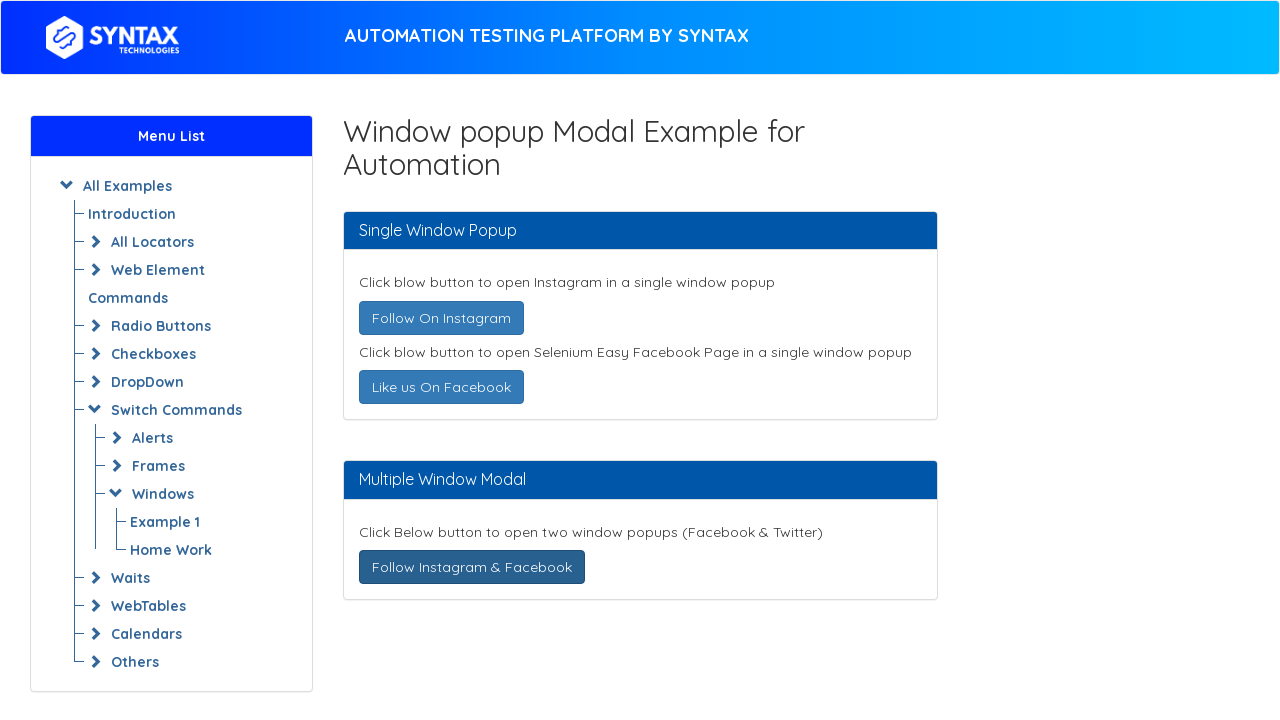

Retrieved title from child window: ''
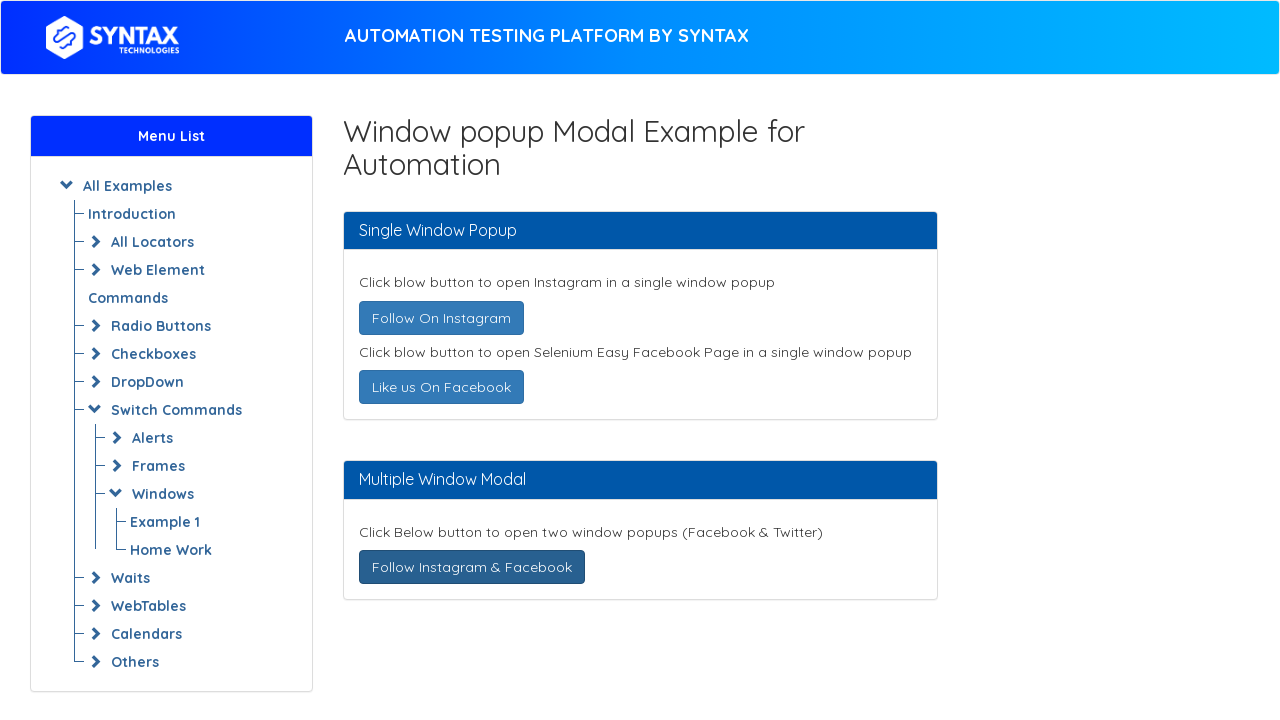

Closed child window
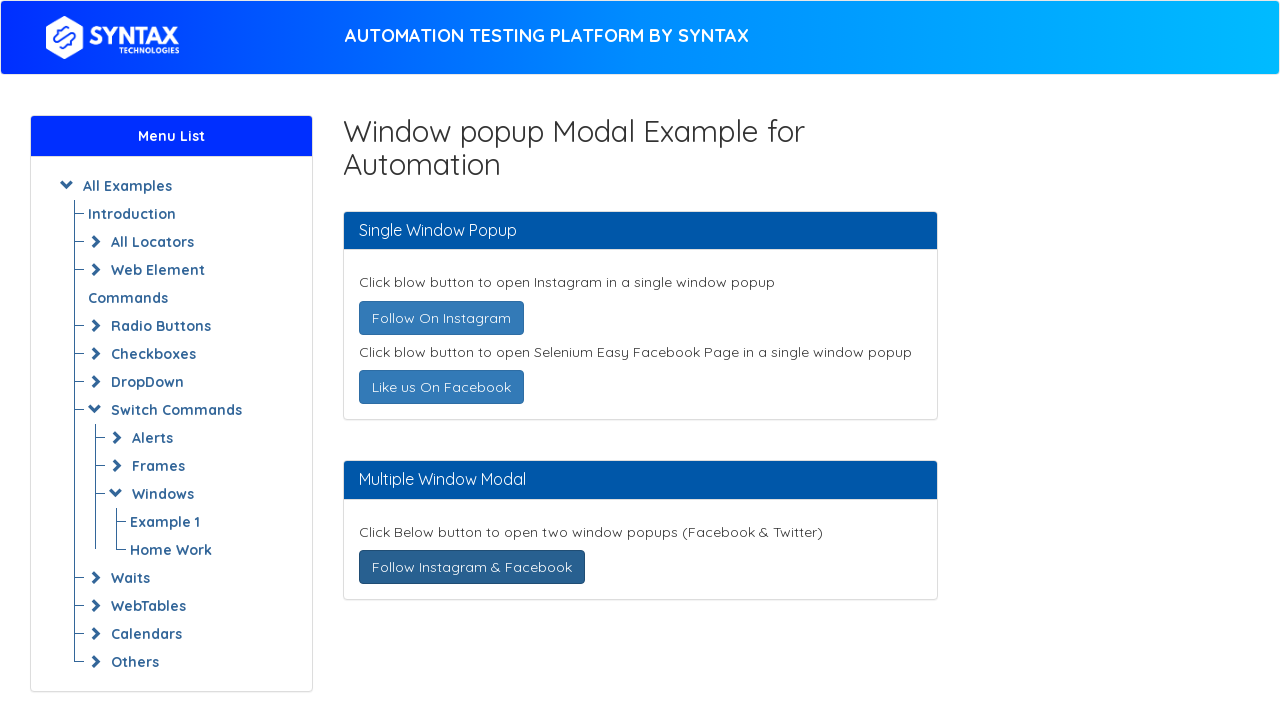

Brought child window to front
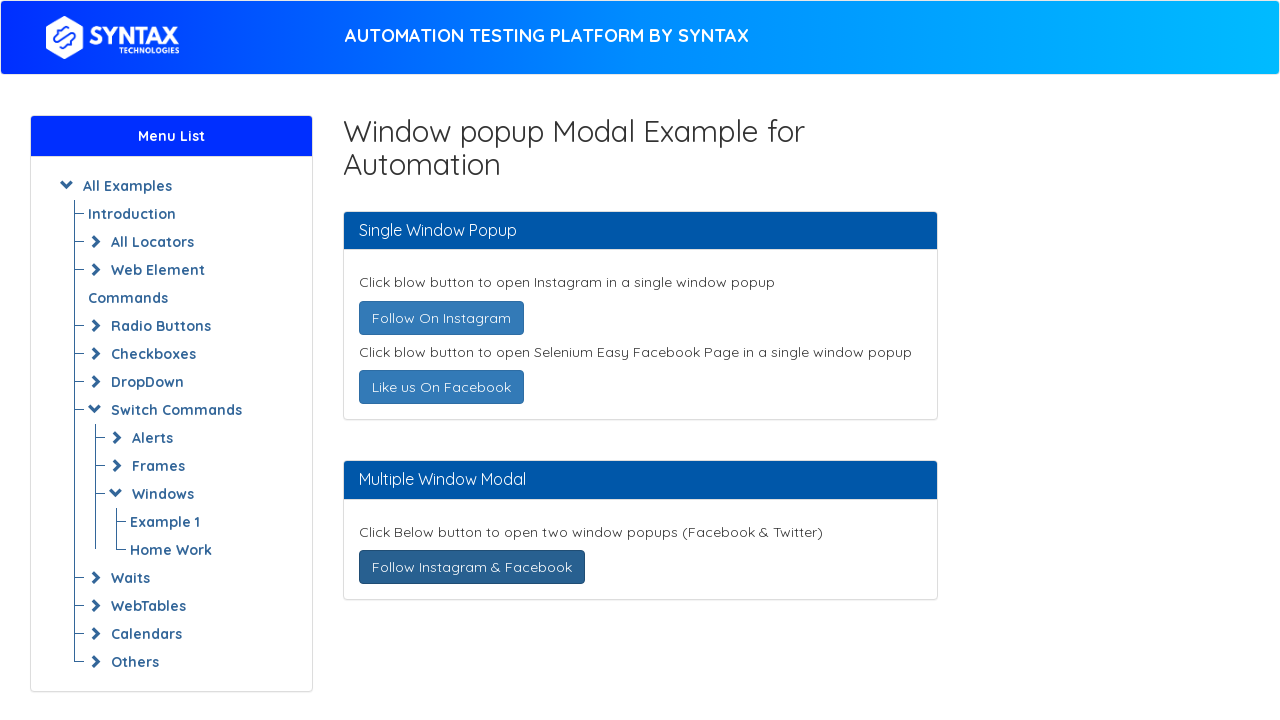

Retrieved title from child window: ''
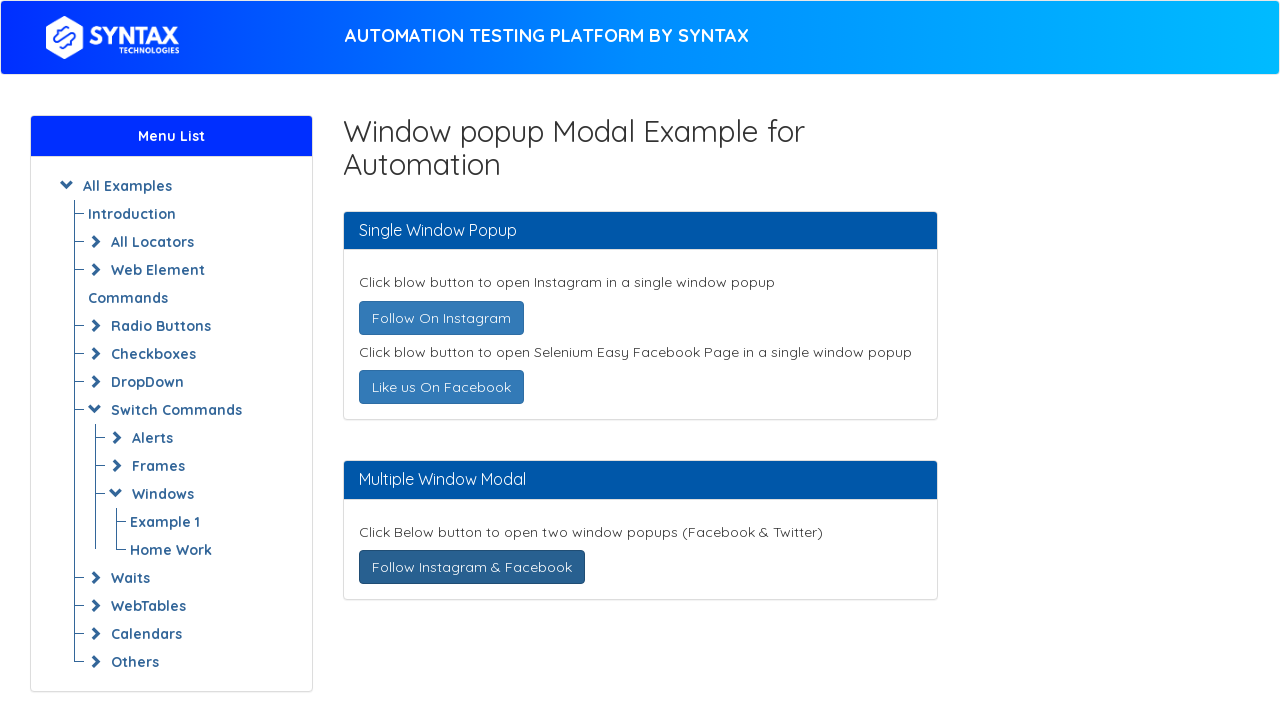

Closed child window
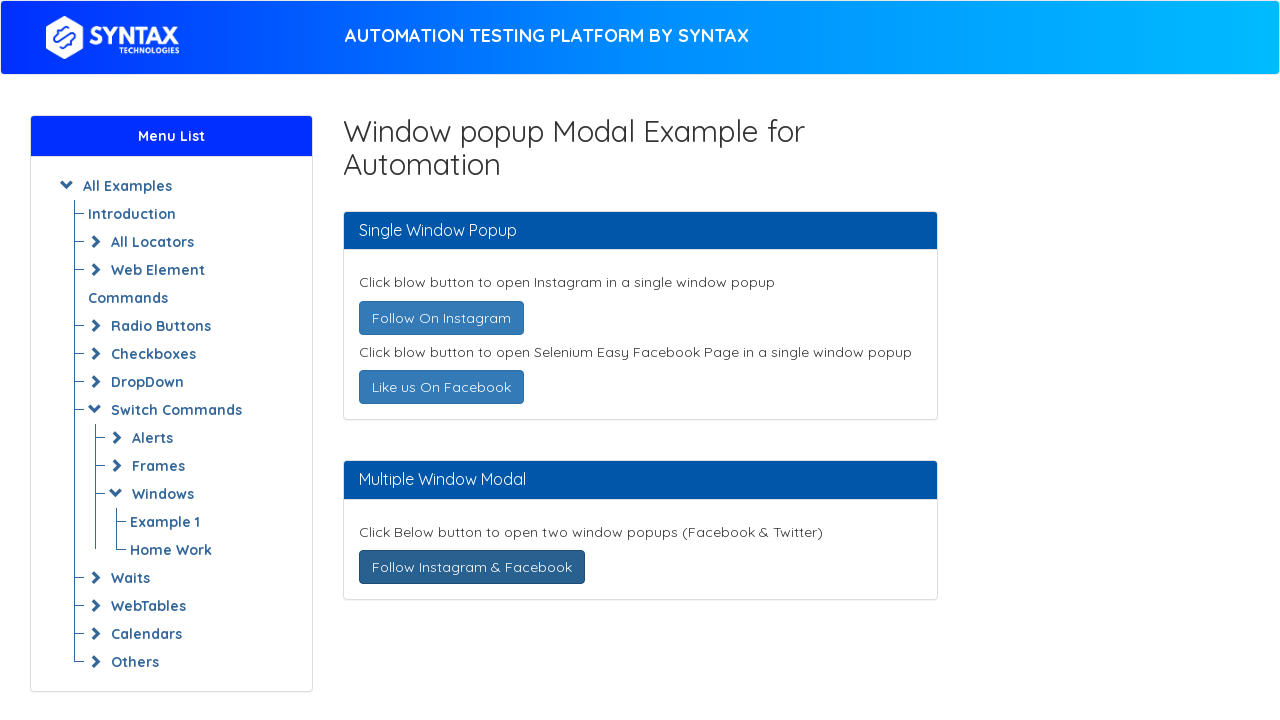

Brought child window to front
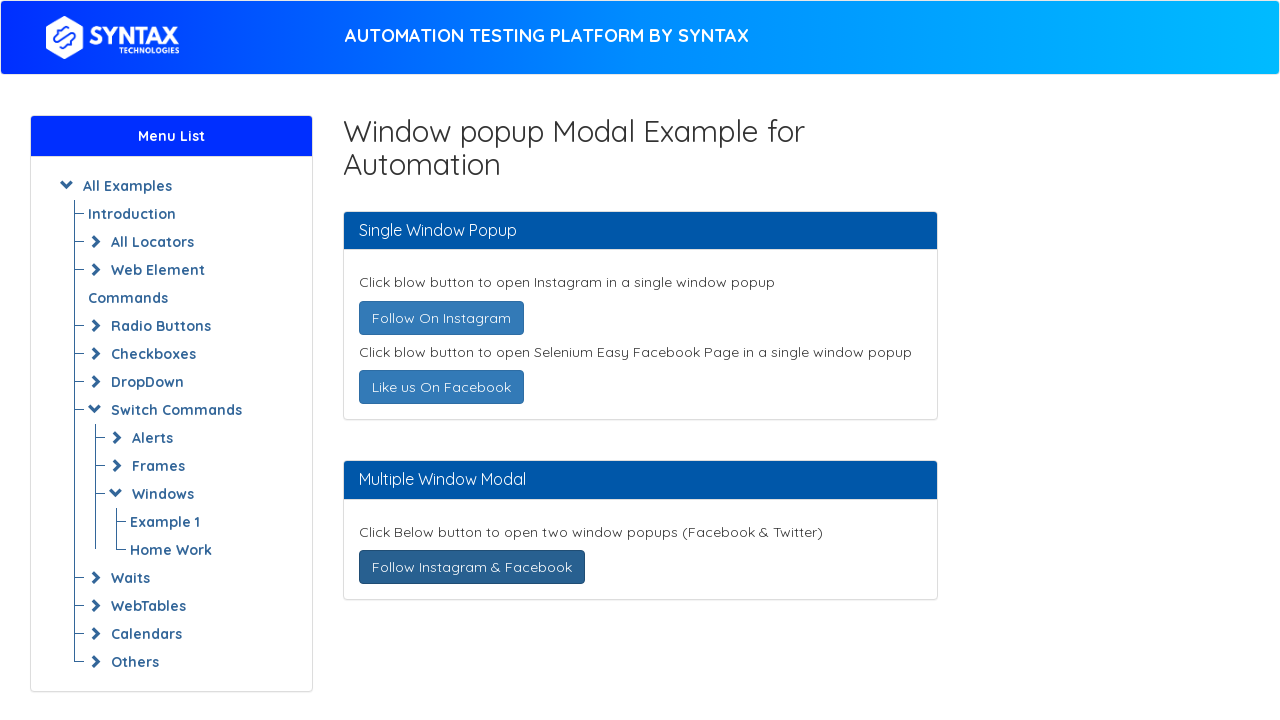

Retrieved title from child window: ''
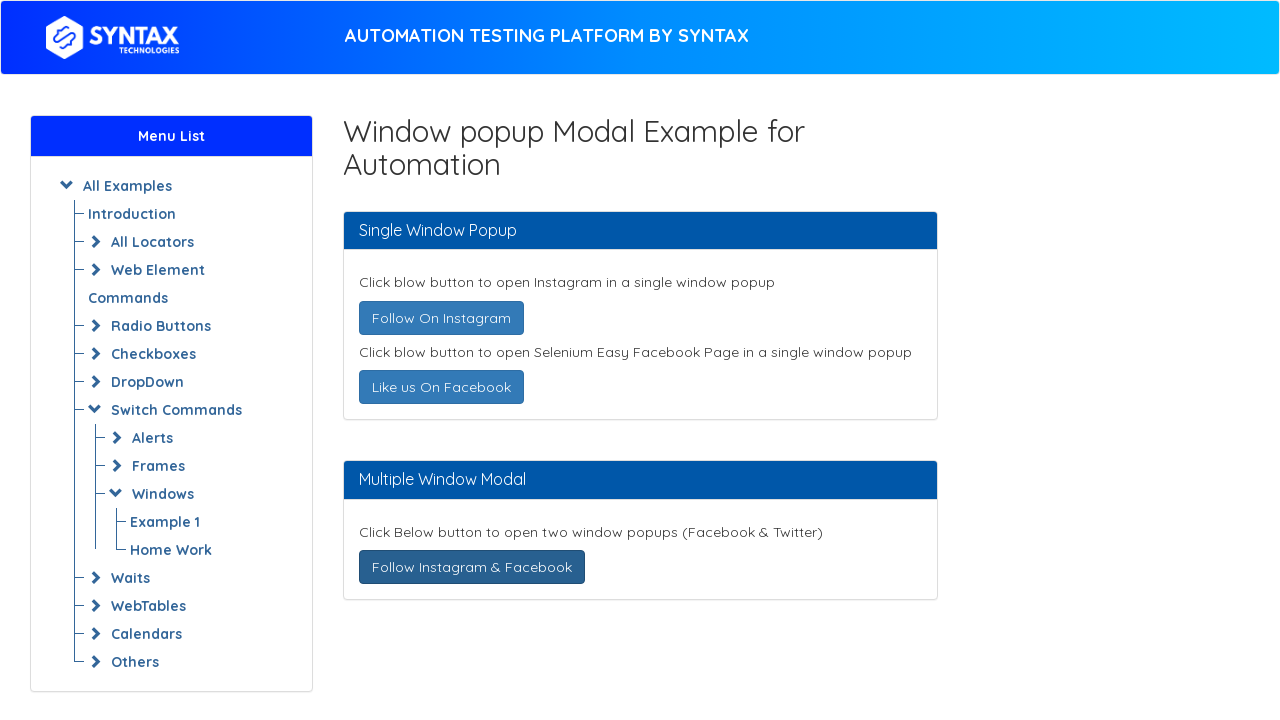

Closed child window
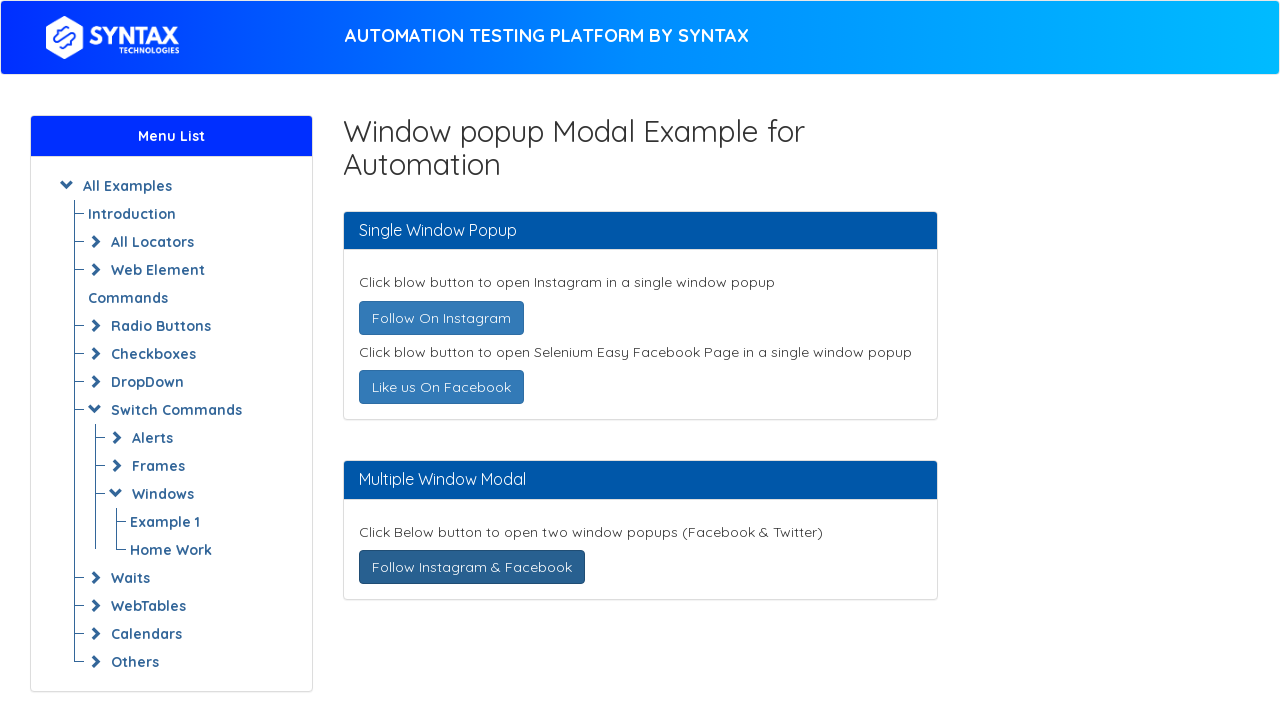

Switched back to main page
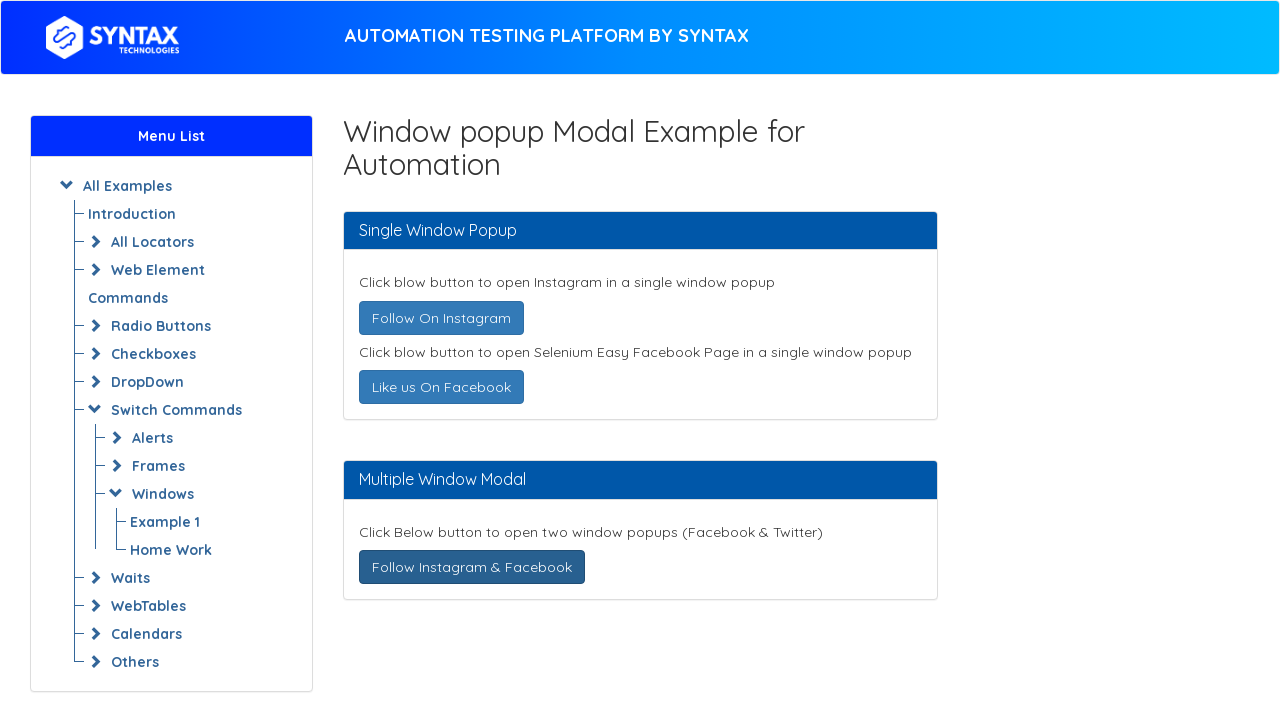

Clicked 'Follow on Instagram' button again on main page at (441, 318) on a:has-text('Follow on Instagram')
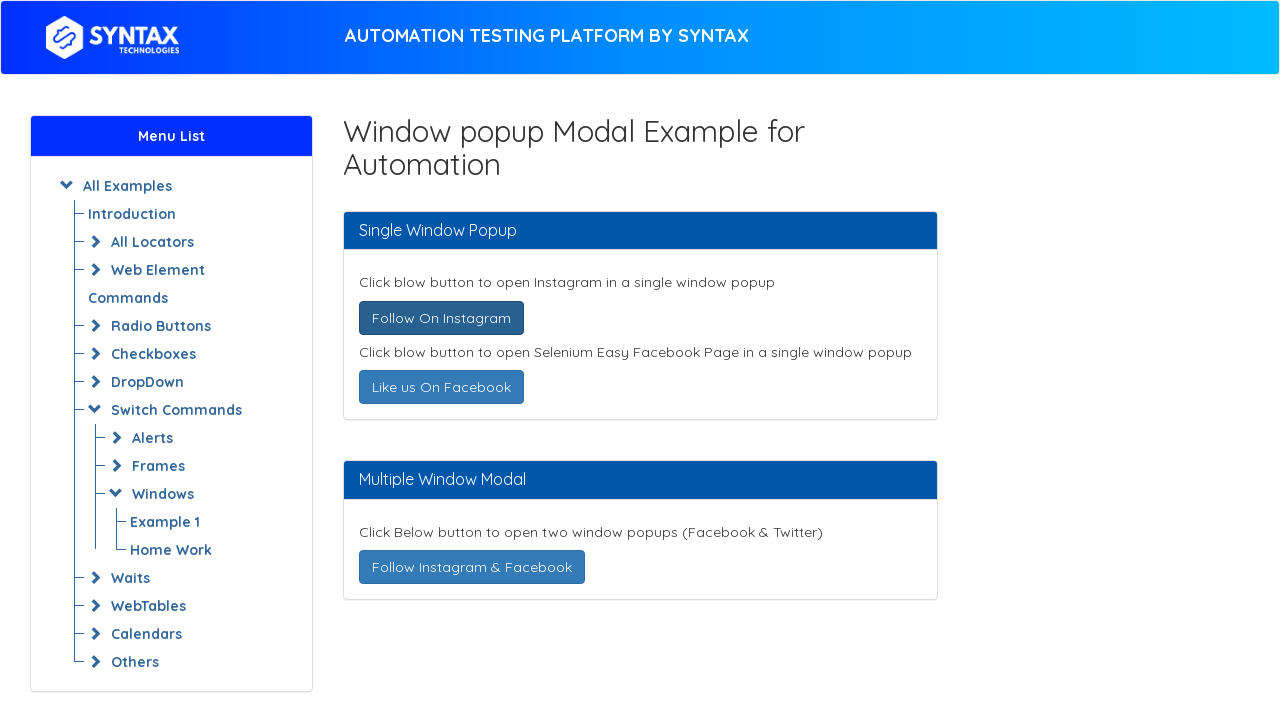

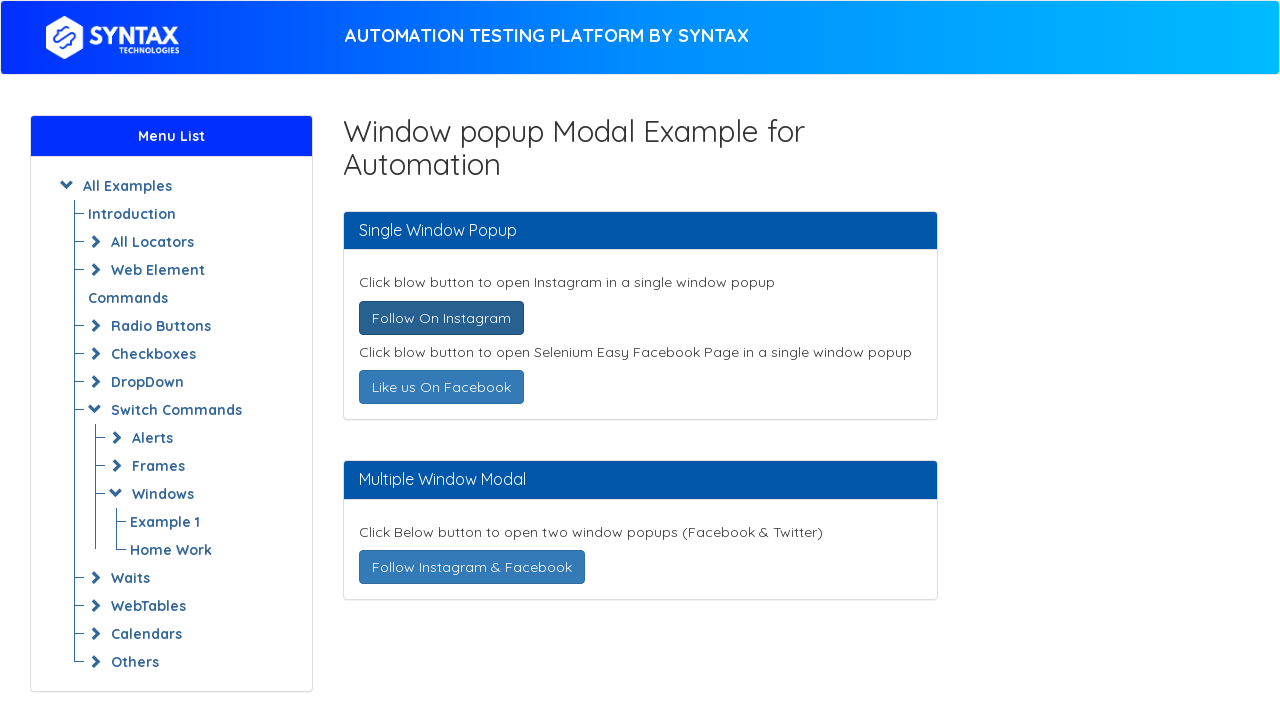